Tests keyboard shortcuts functionality on a text comparison website by typing text in the first input field, selecting all text with Ctrl+A, copying with Ctrl+C, tabbing to the next field, and pasting with Ctrl+V

Starting URL: https://text-compare.com/

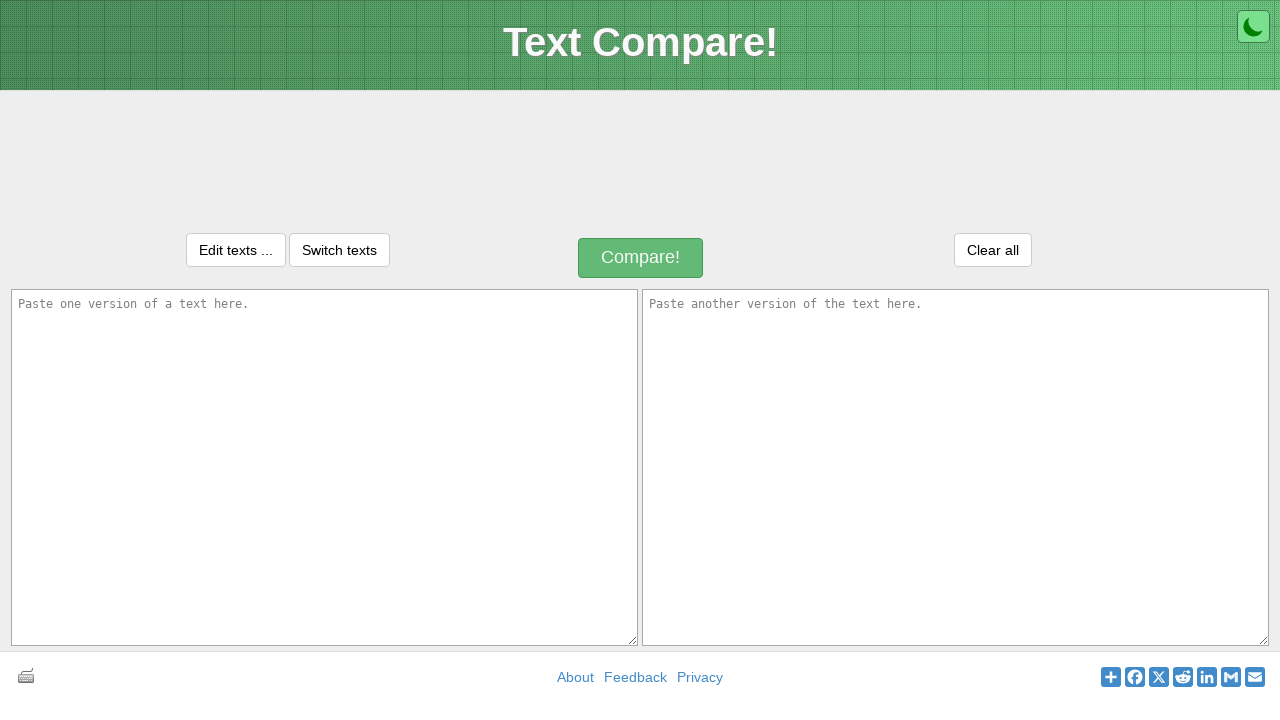

Filled first input field with 'Welcome to automation' on //*[@id='inputText1']
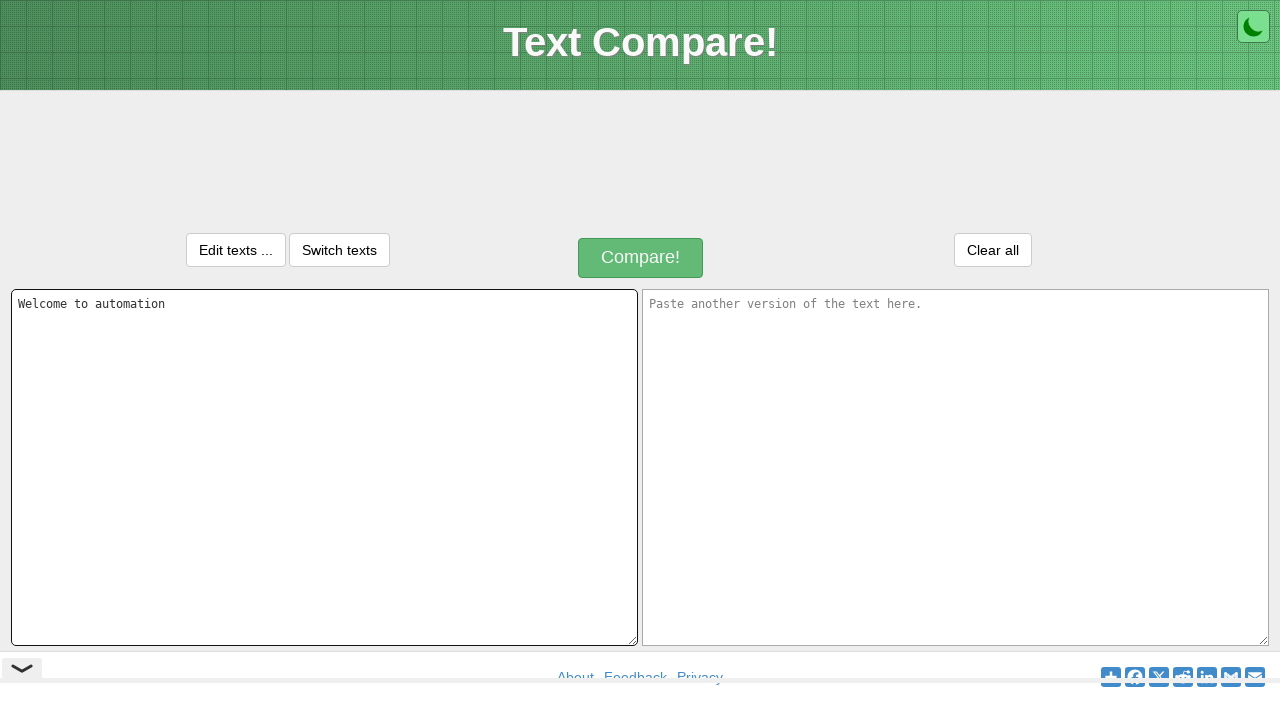

Selected all text in first input field using Ctrl+A
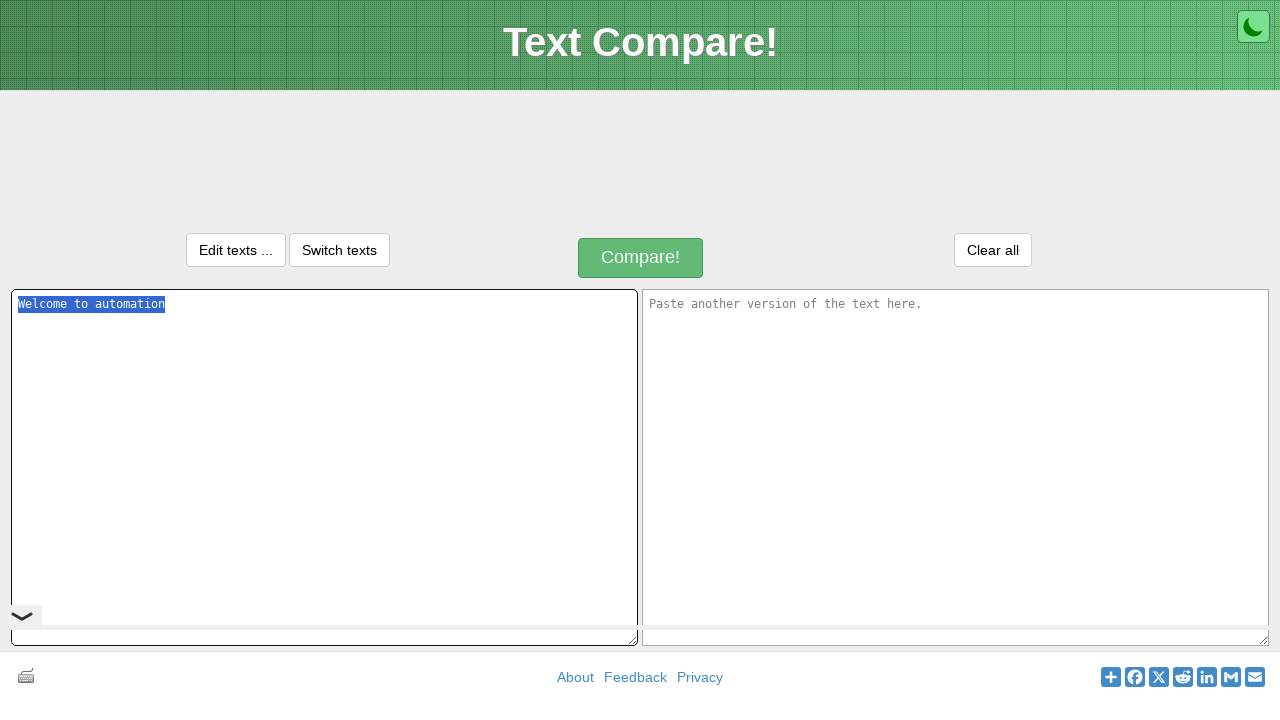

Copied selected text using Ctrl+C
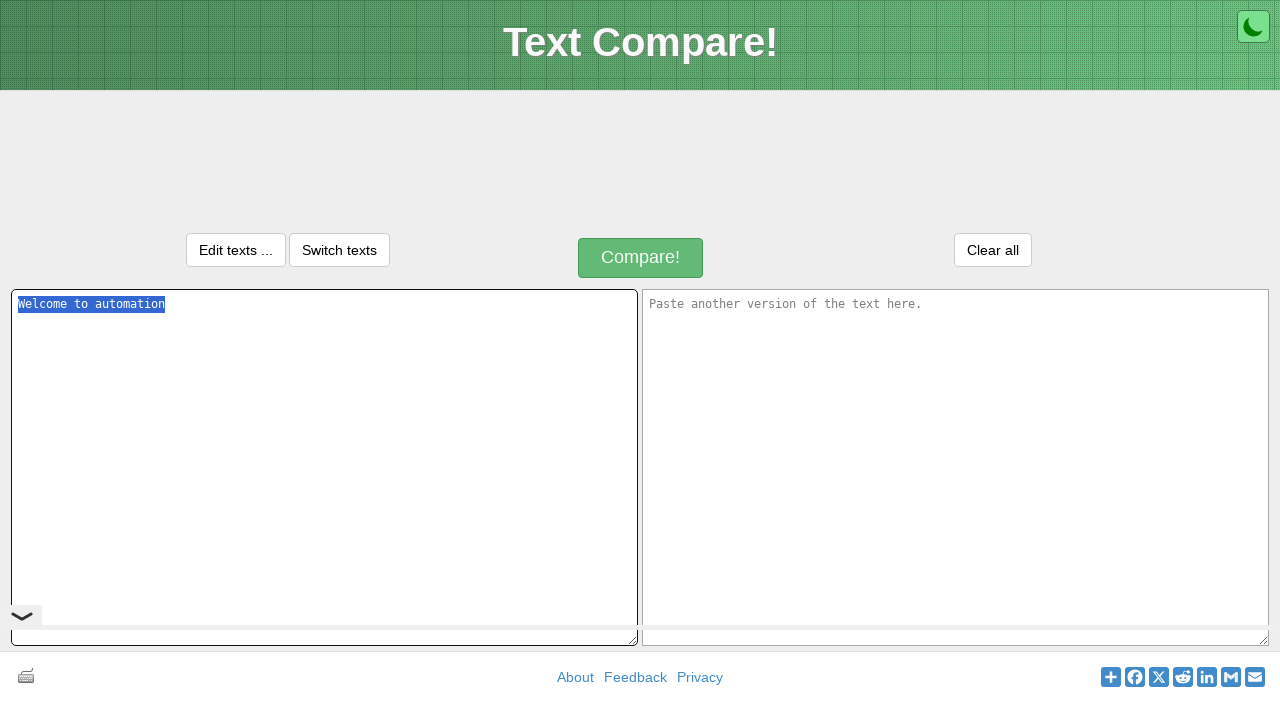

Moved to next field using Tab key
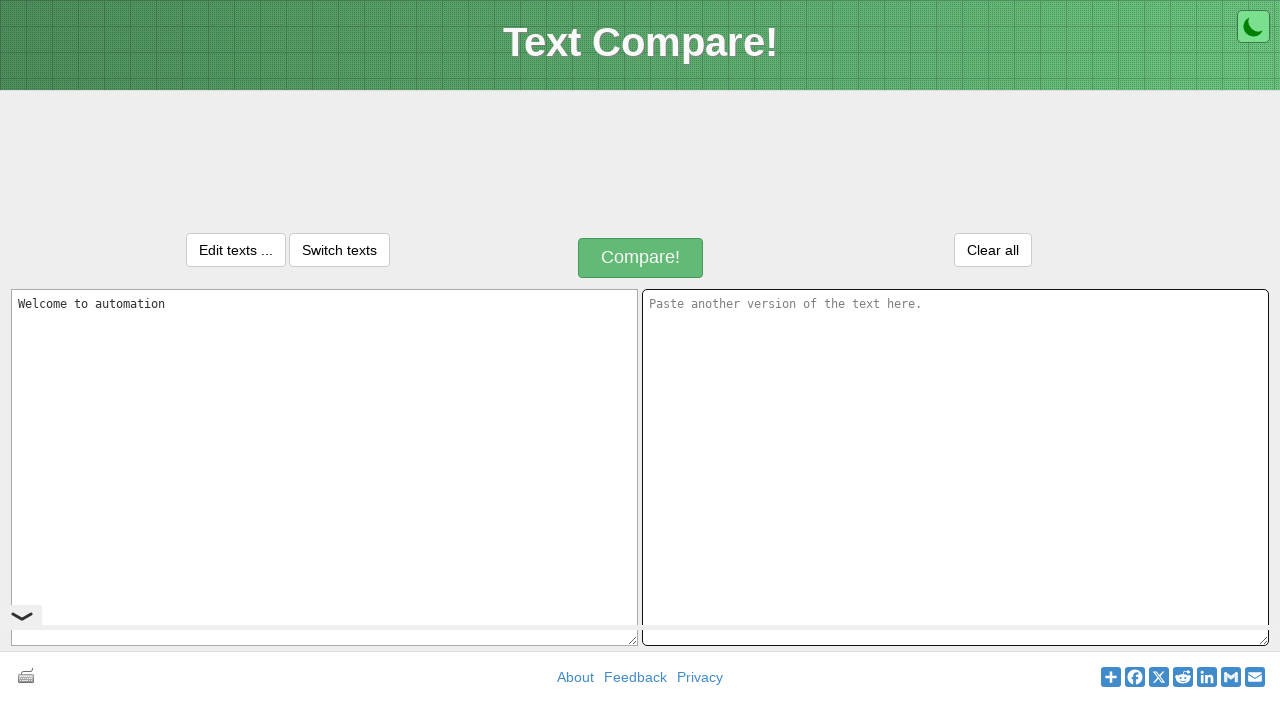

Pasted copied text into second input field using Ctrl+V
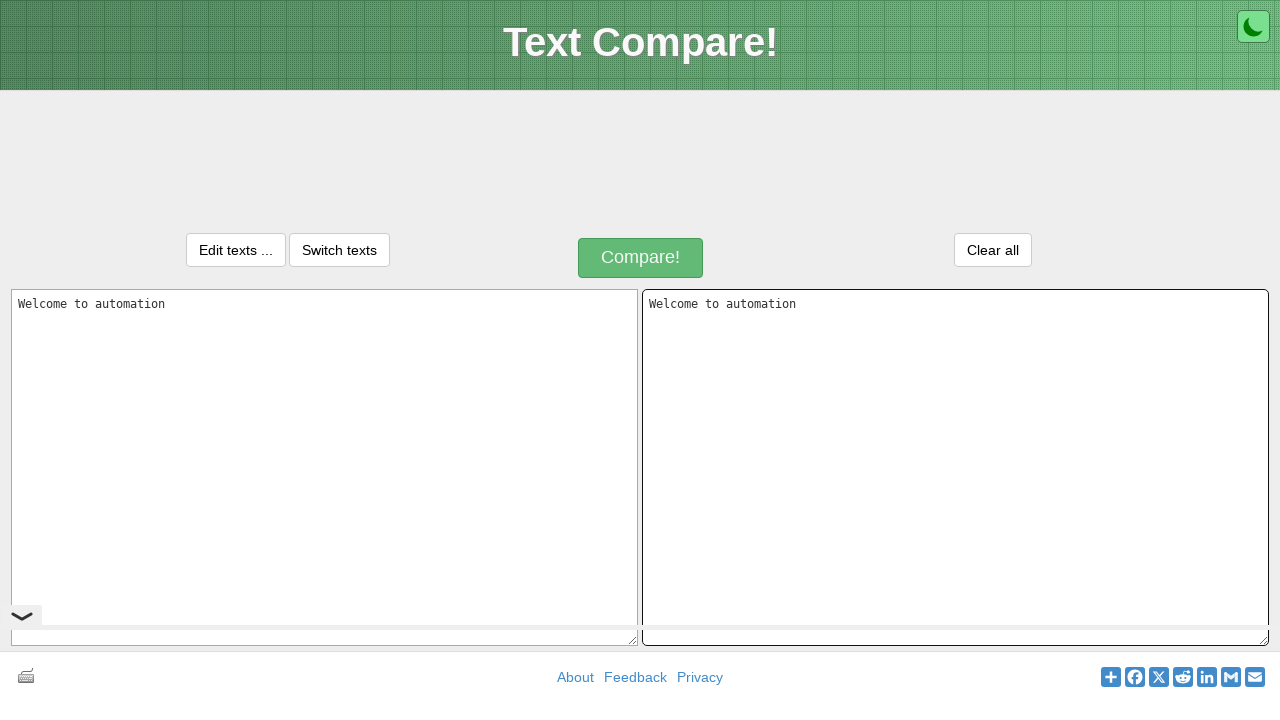

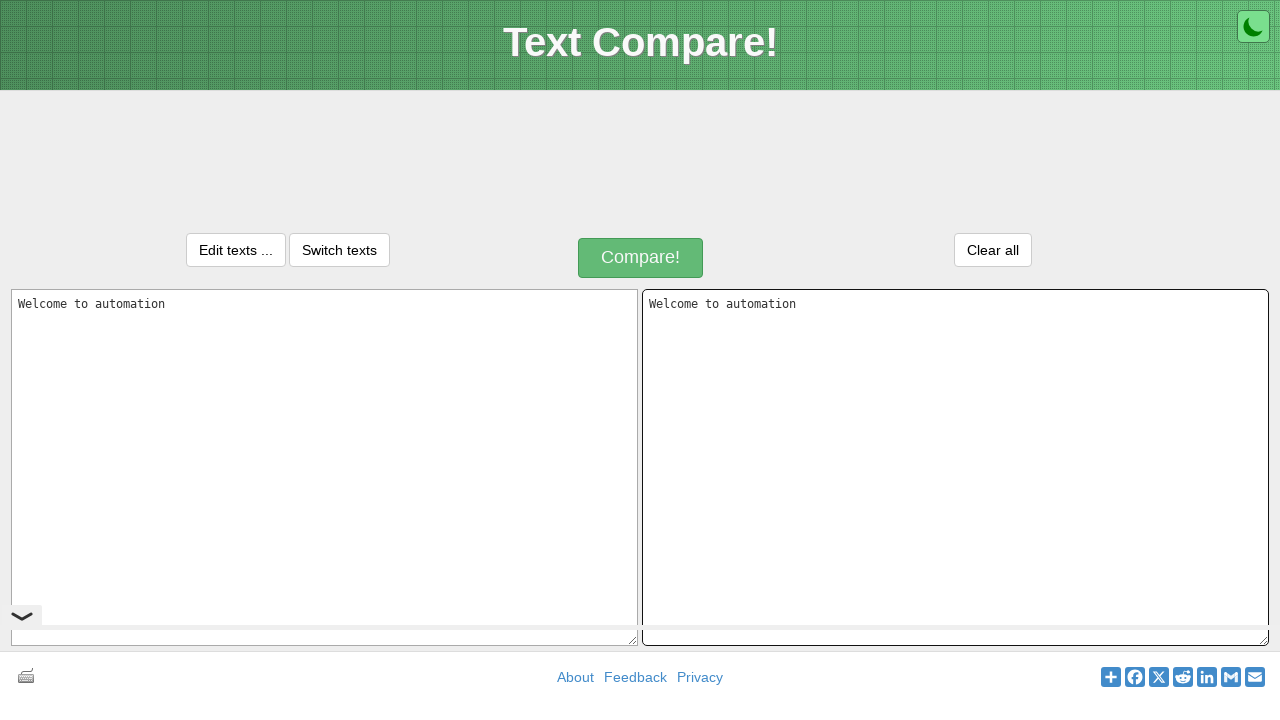